Tests drag and drop functionality by dragging element A to element B

Starting URL: https://crossbrowsertesting.github.io/drag-and-drop

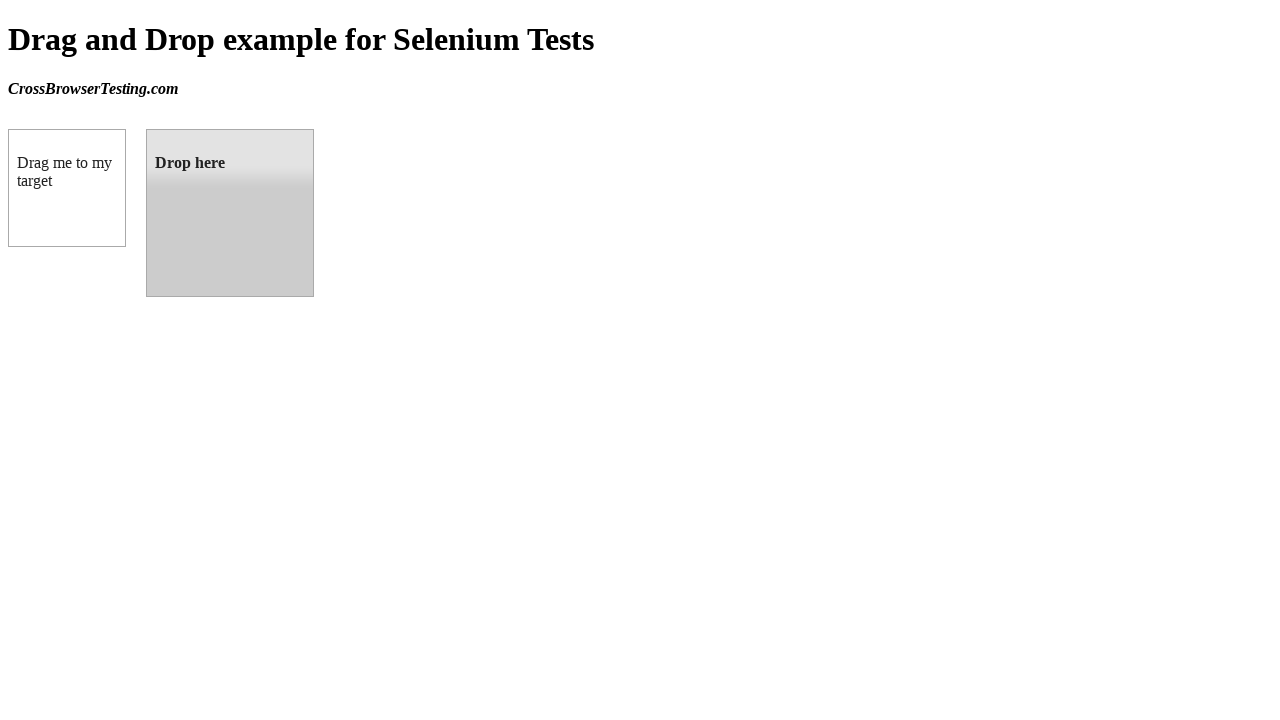

Navigated to drag and drop test page
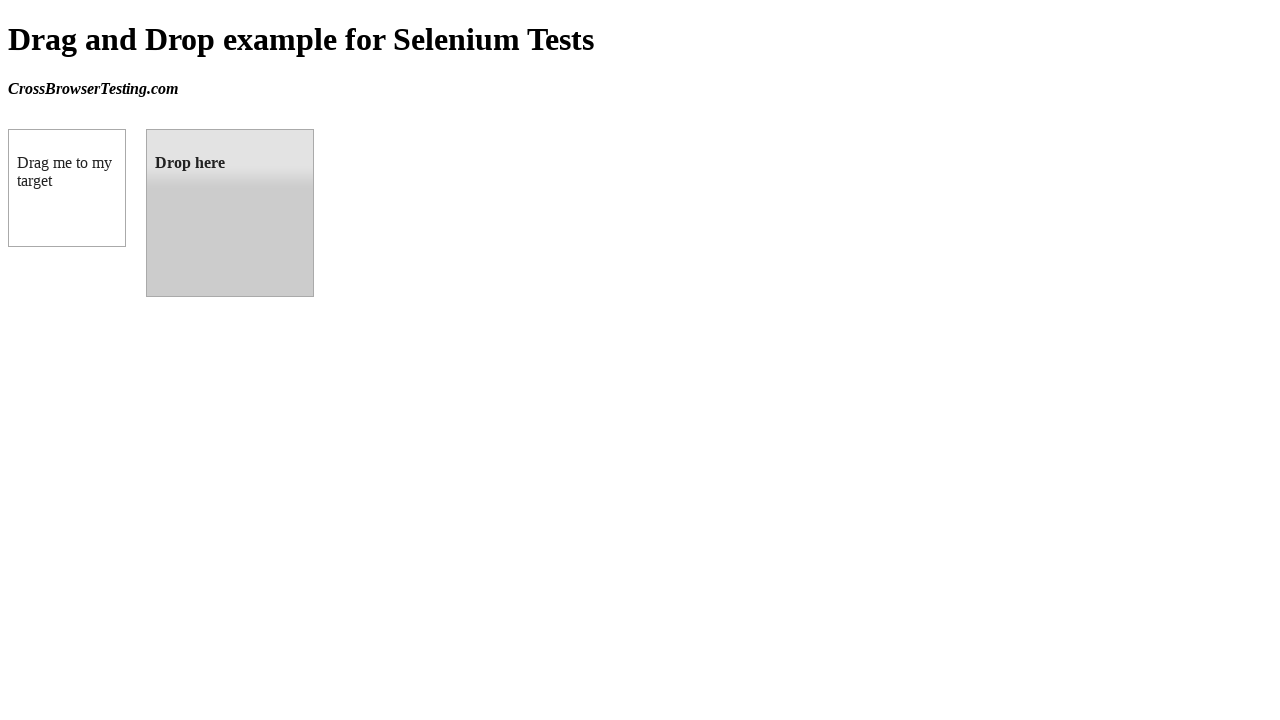

Located source element (draggable)
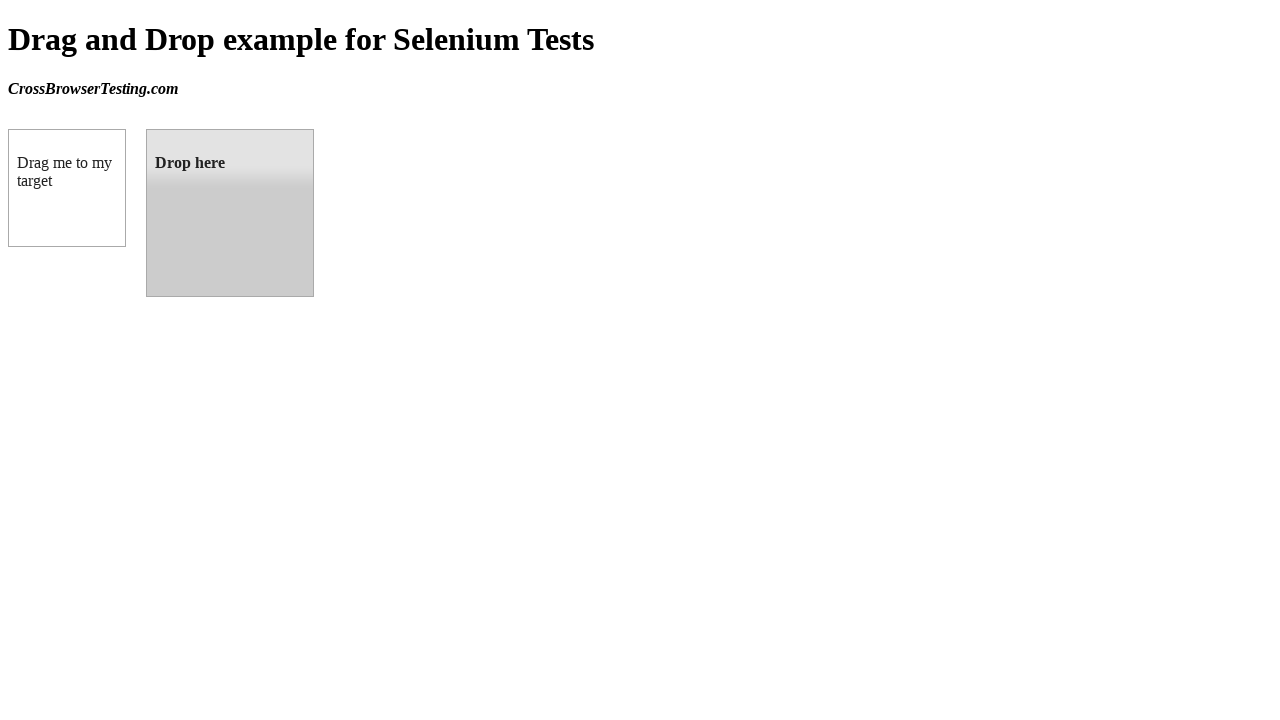

Located target element (droppable)
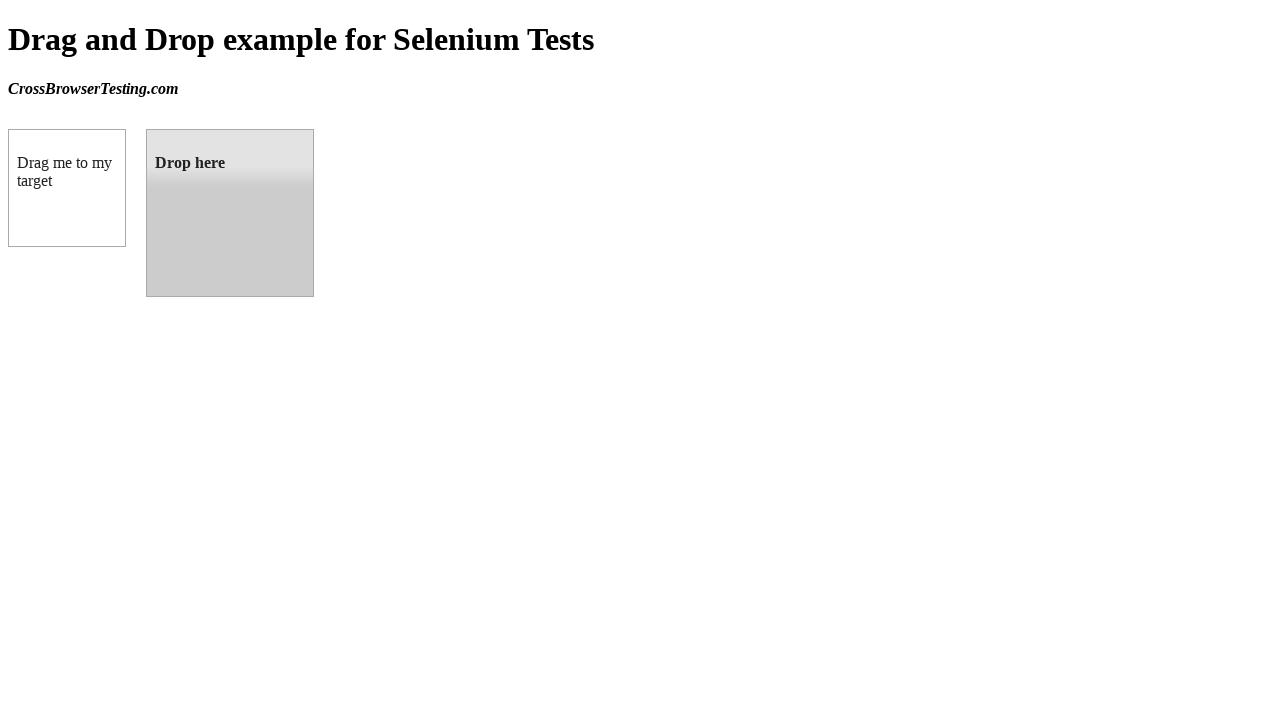

Dragged element A to element B at (230, 213)
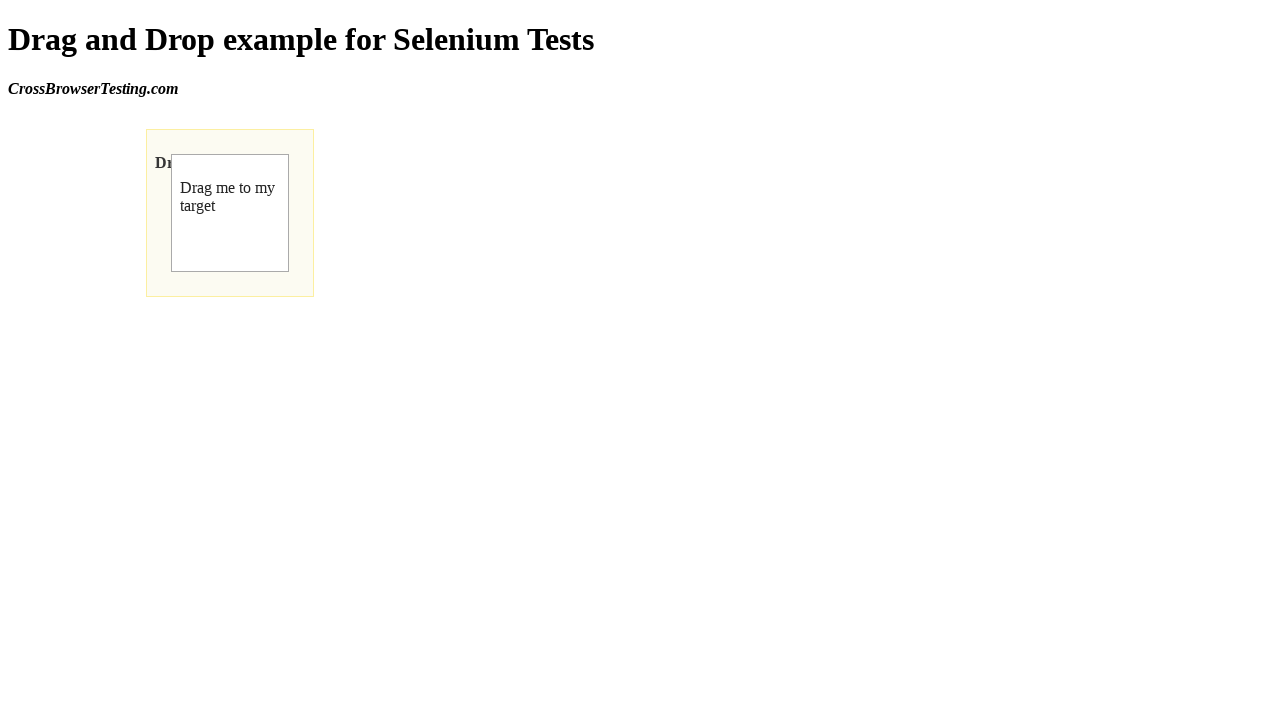

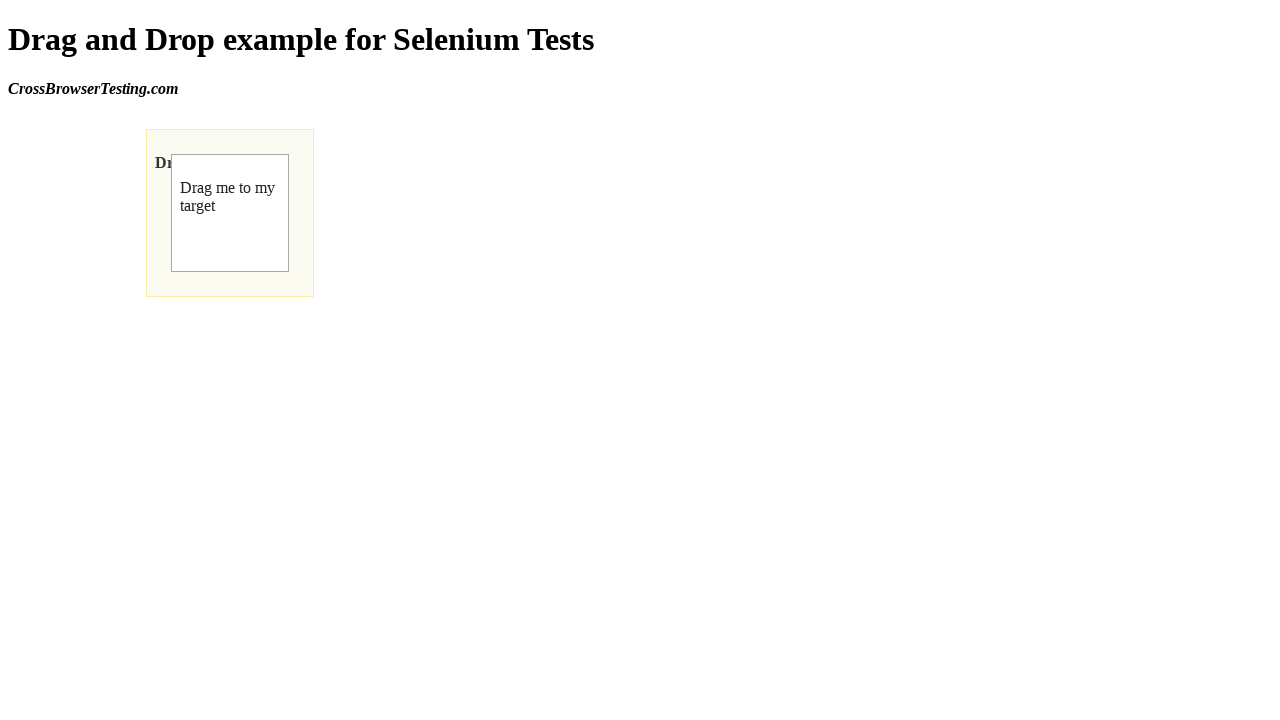